Tests dropdown functionality by selecting each option in a day-of-week dropdown menu one by one, iterating through all available options.

Starting URL: http://syntaxtechs.com/selenium-practice/basic-select-dropdown-demo.php

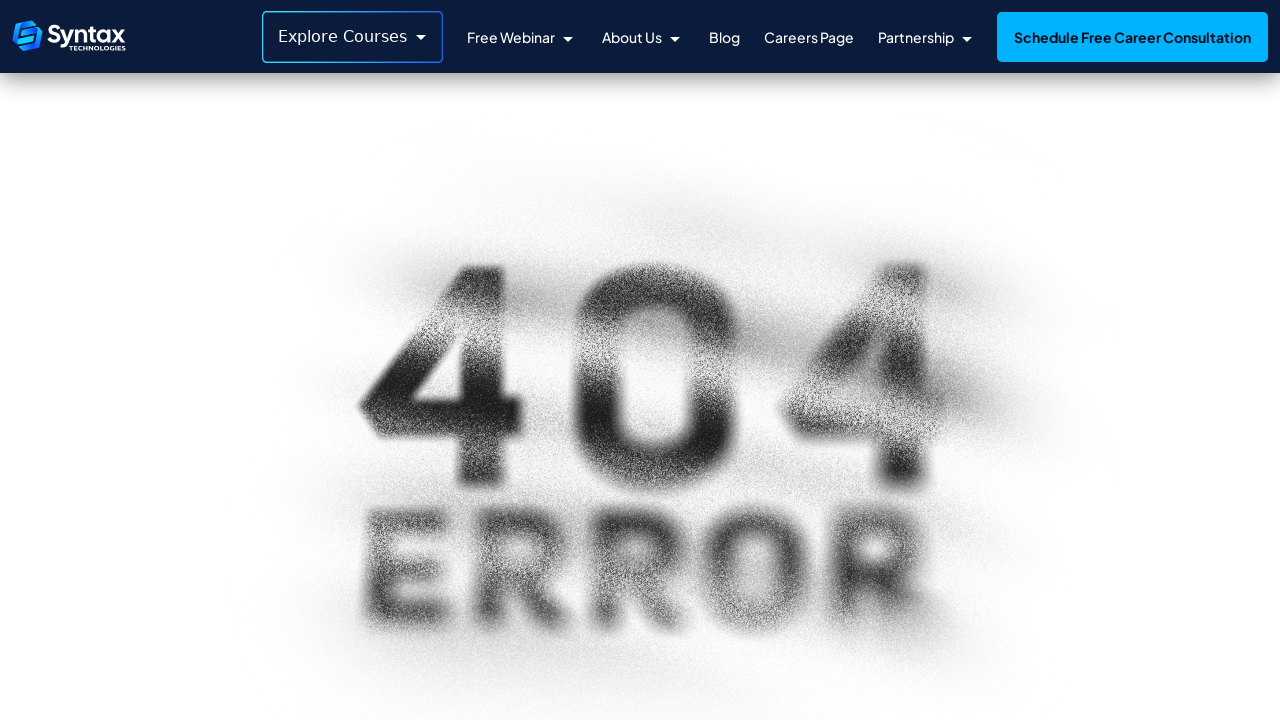

Located the day-of-week dropdown element
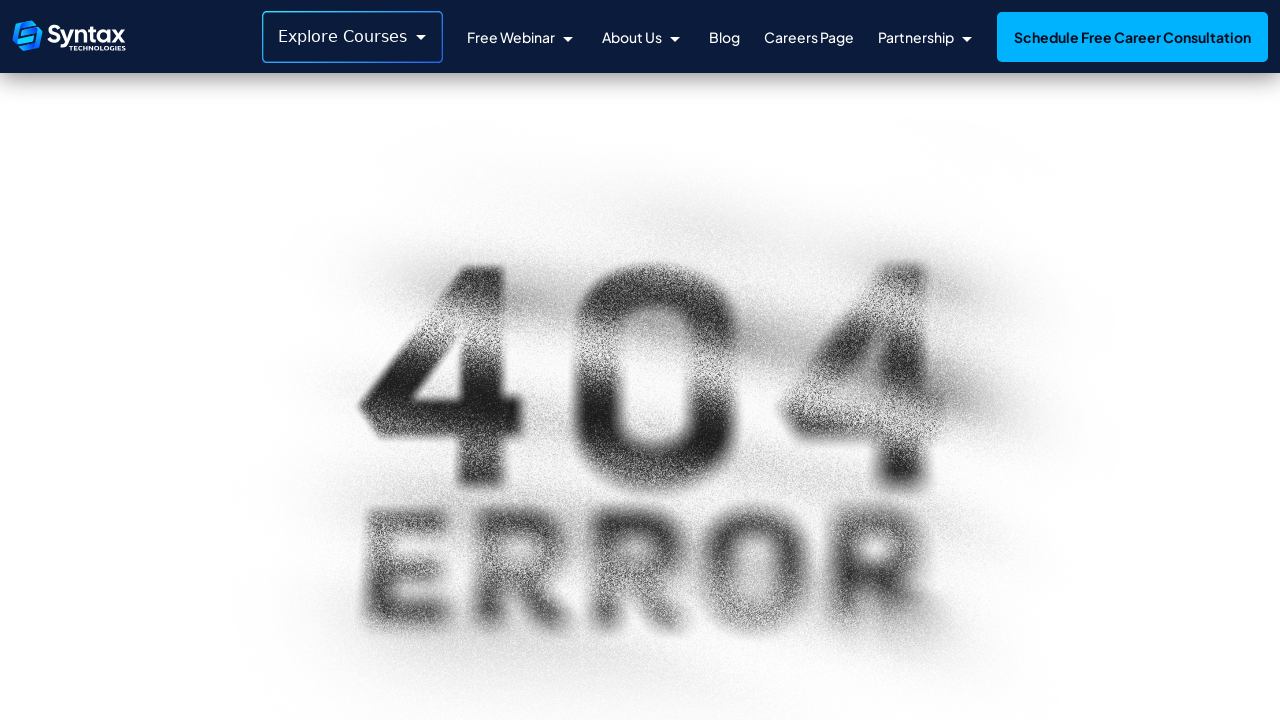

Retrieved all available options from the dropdown
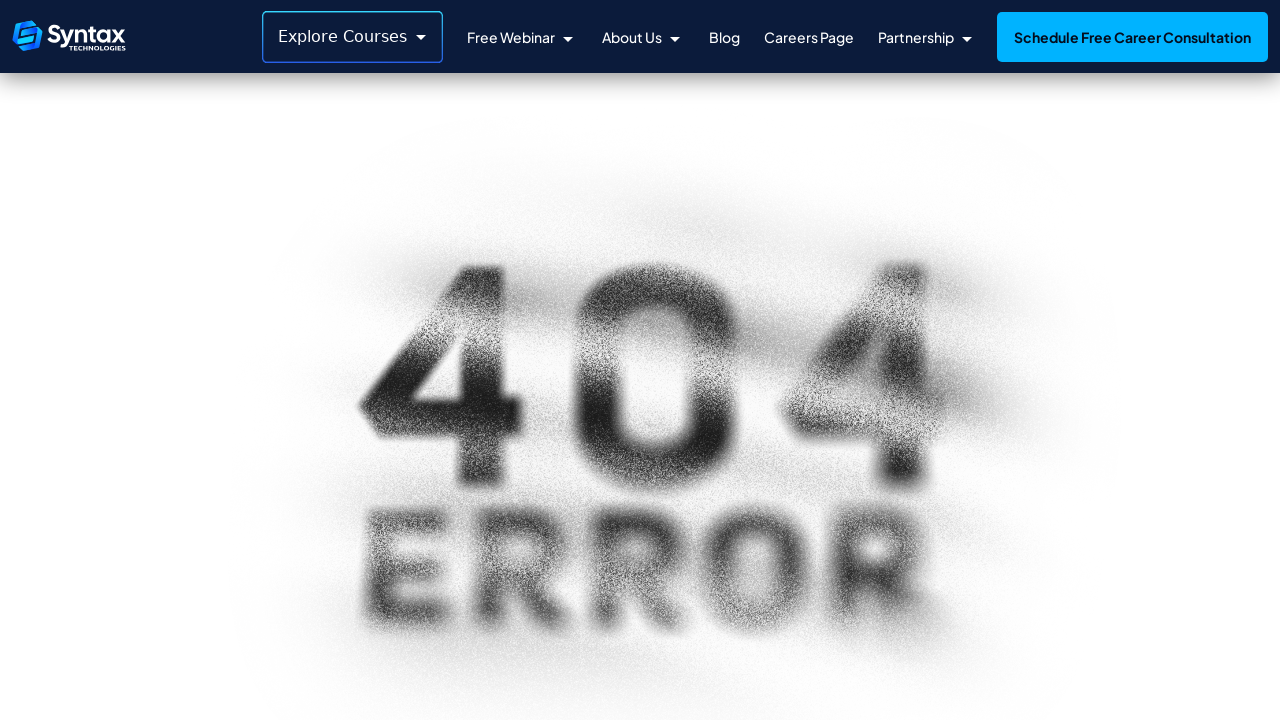

Counted 0 total options in the dropdown
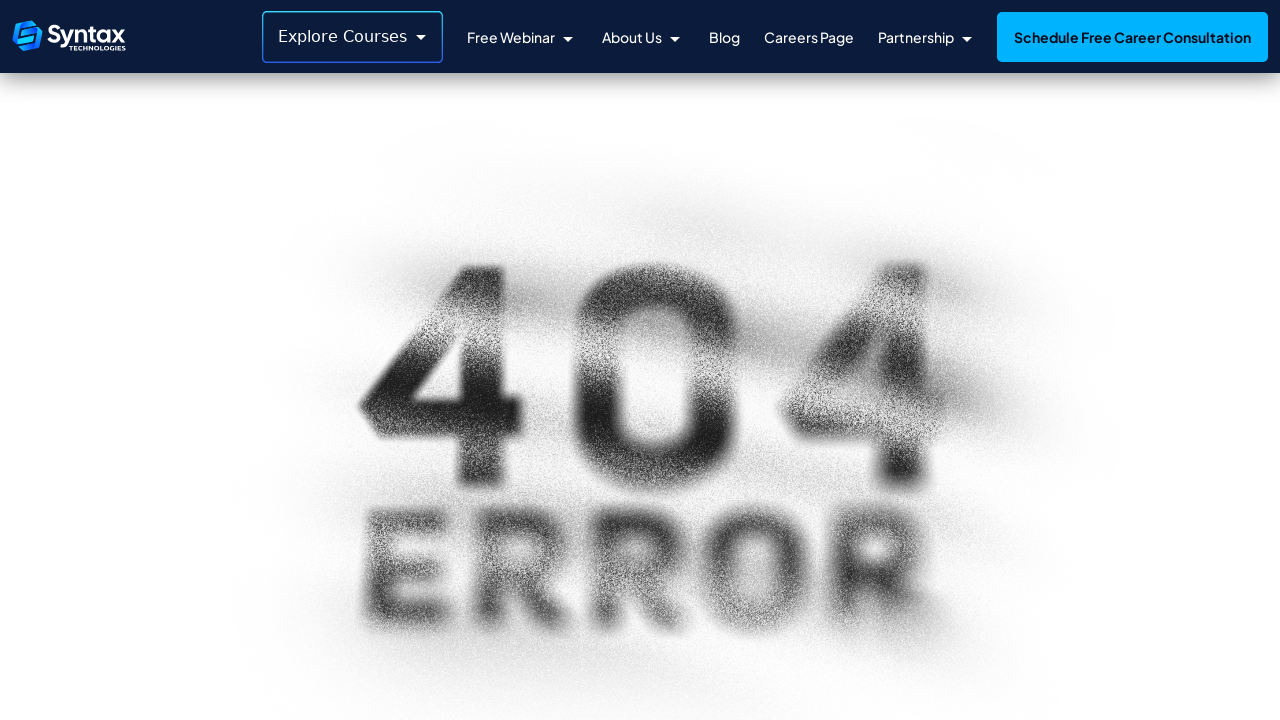

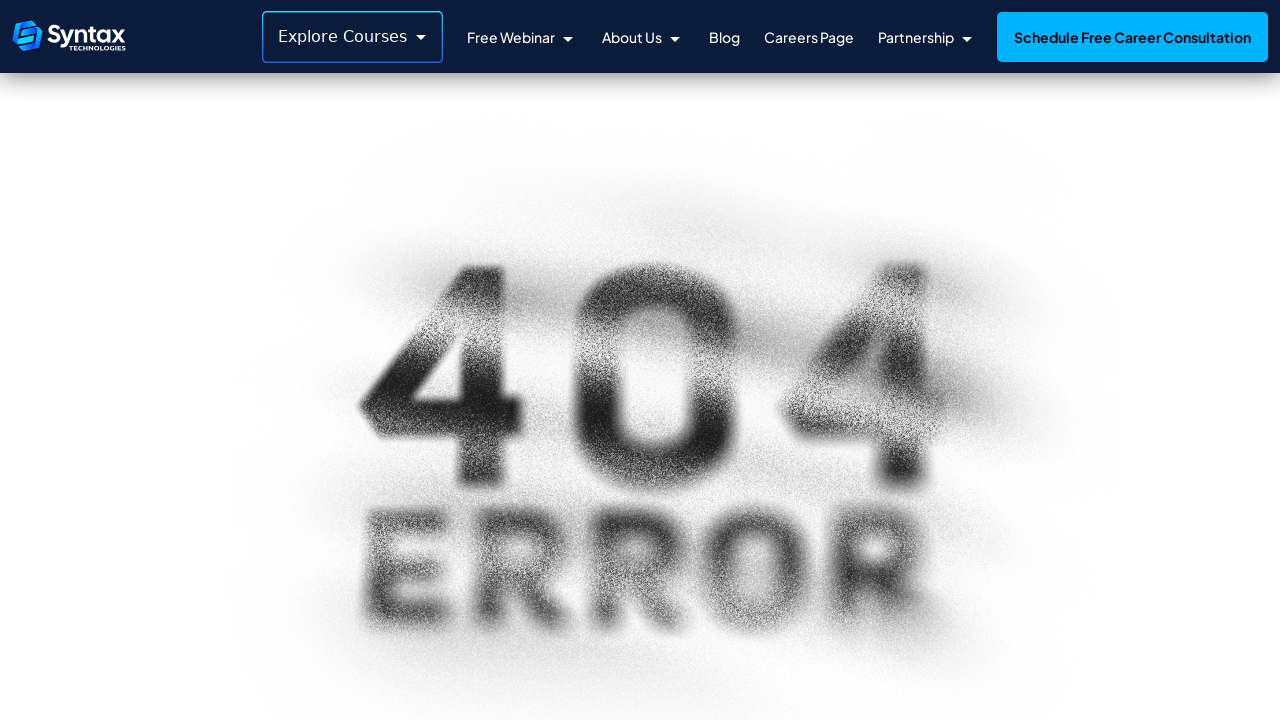